Tests basic JavaScript alert handling by clicking a button that triggers an alert and accepting it

Starting URL: https://demoqa.com/alerts

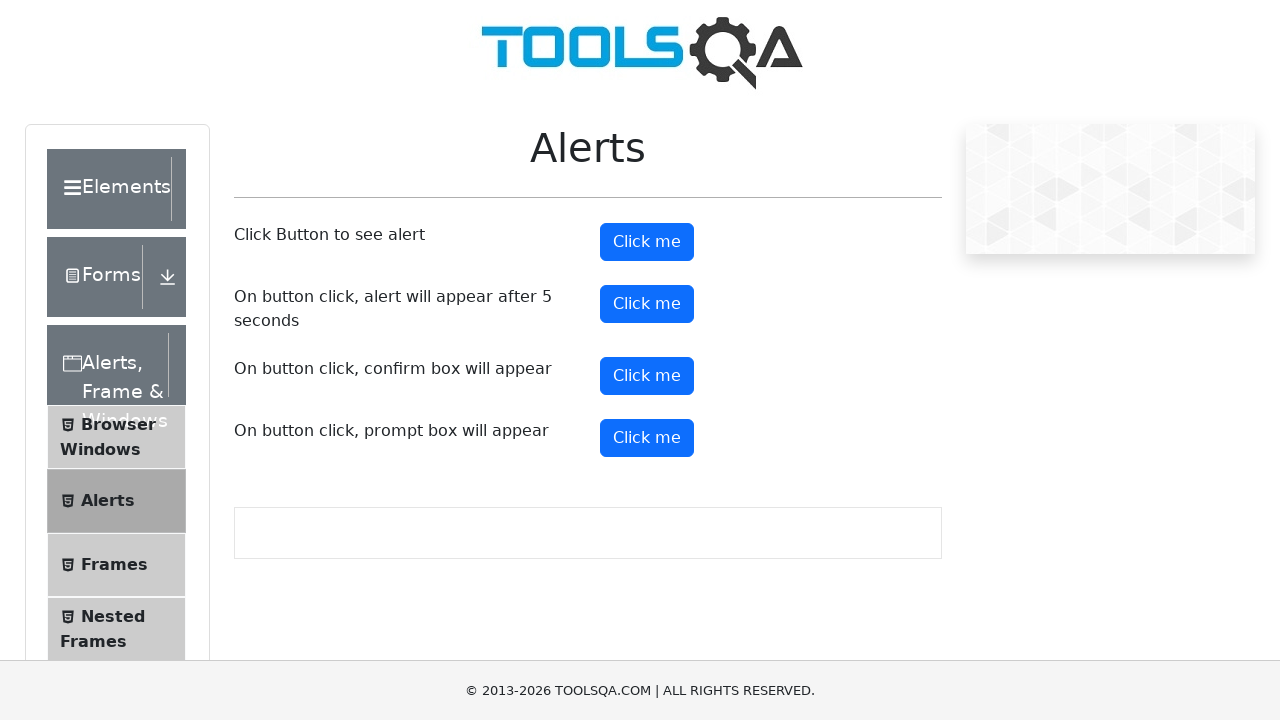

Clicked alert button to trigger basic alert at (647, 242) on #alertButton
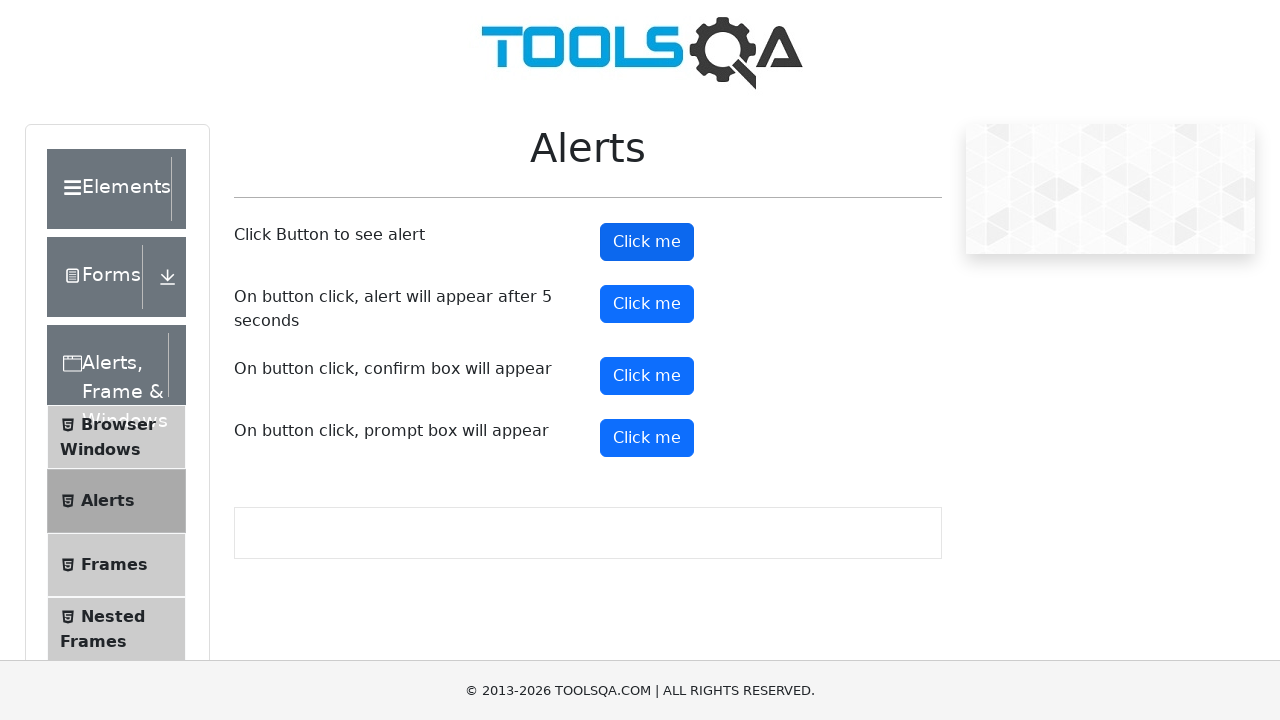

Set up dialog handler to accept the alert
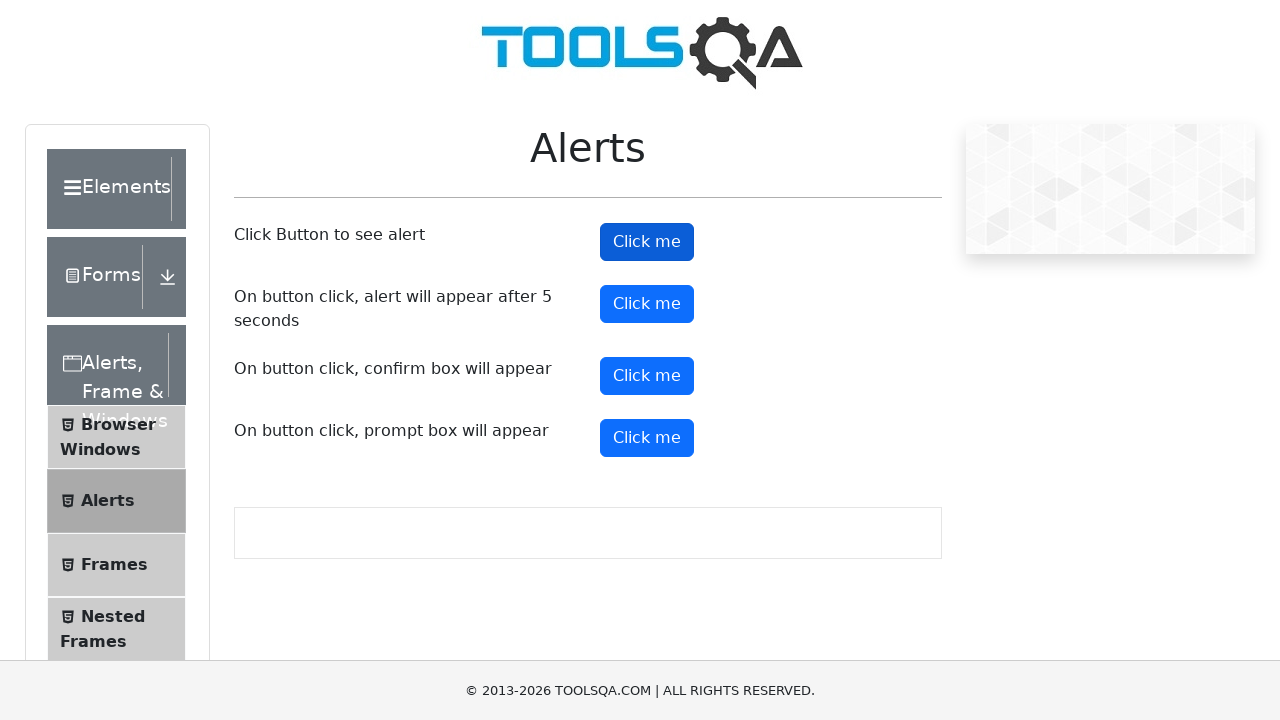

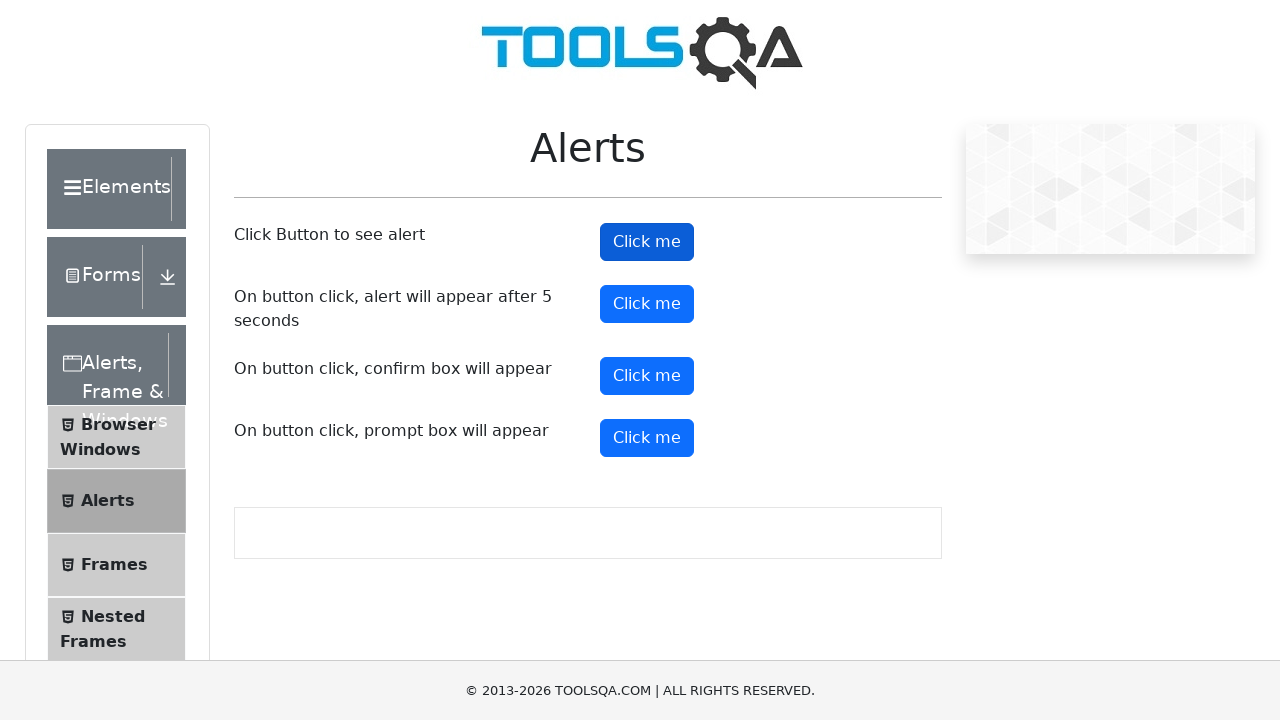